Tests finding a link by its calculated text value, clicking it, then filling out a form with personal information (first name, last name, city, country) and submitting it.

Starting URL: http://suninjuly.github.io/find_link_text

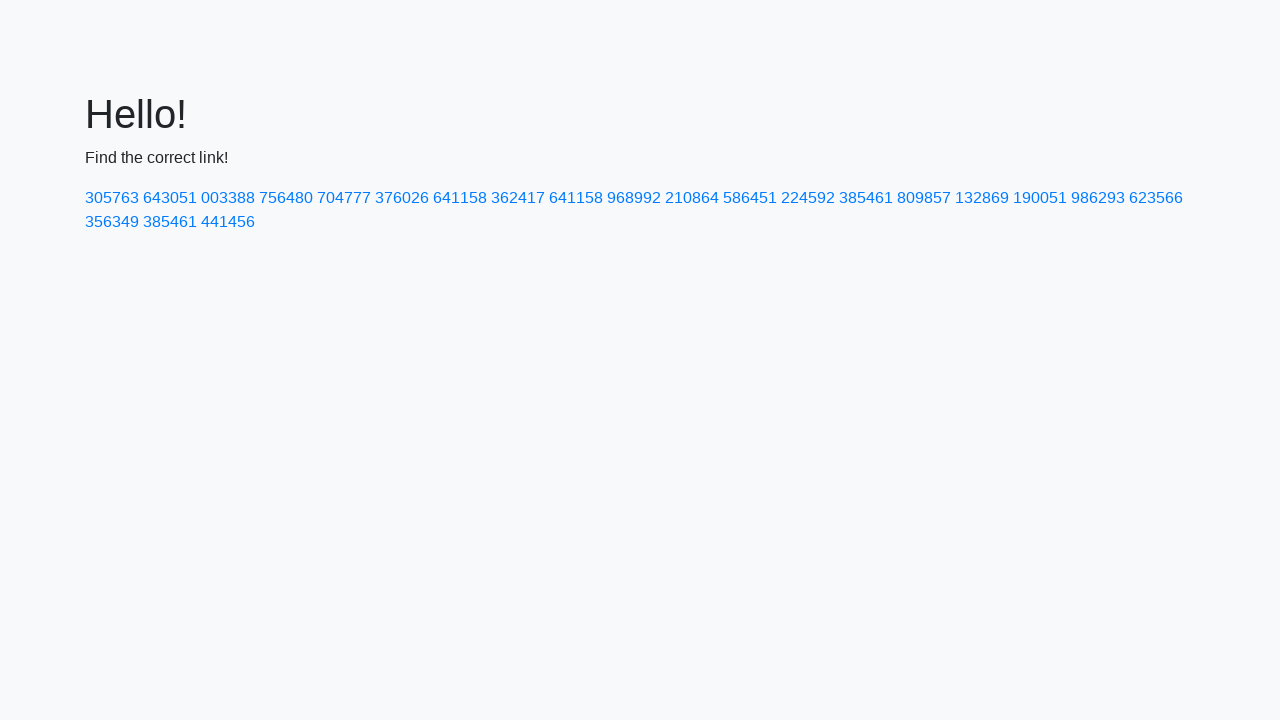

Clicked link with calculated text value '224592' at (808, 198) on text=224592
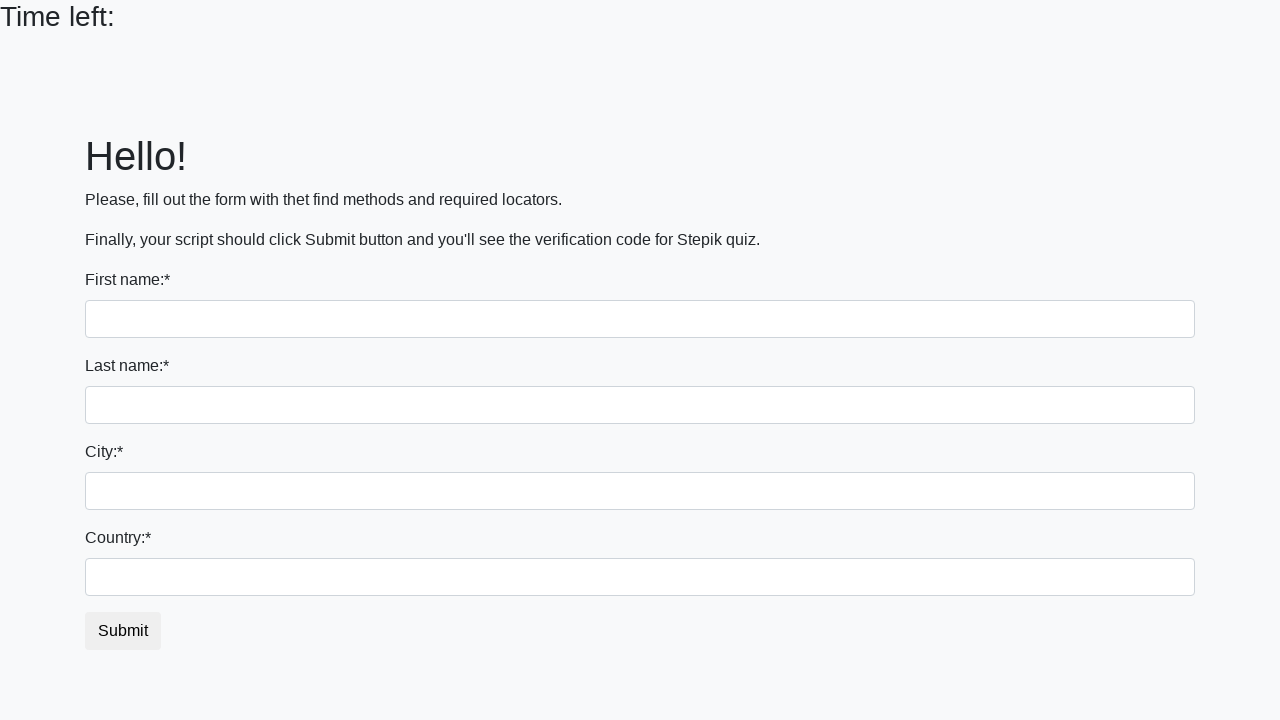

Filled in first name field with 'Ivan' on [name='first_name']
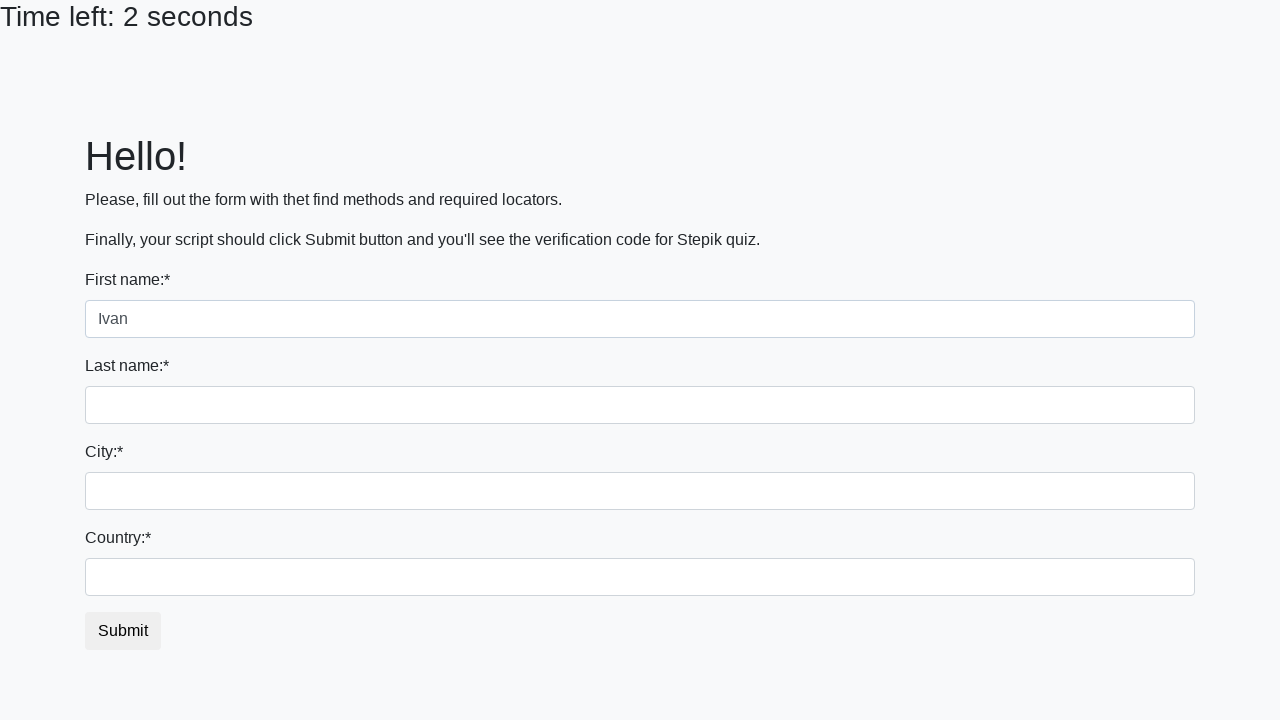

Filled in last name field with 'Petrov' on [name='last_name']
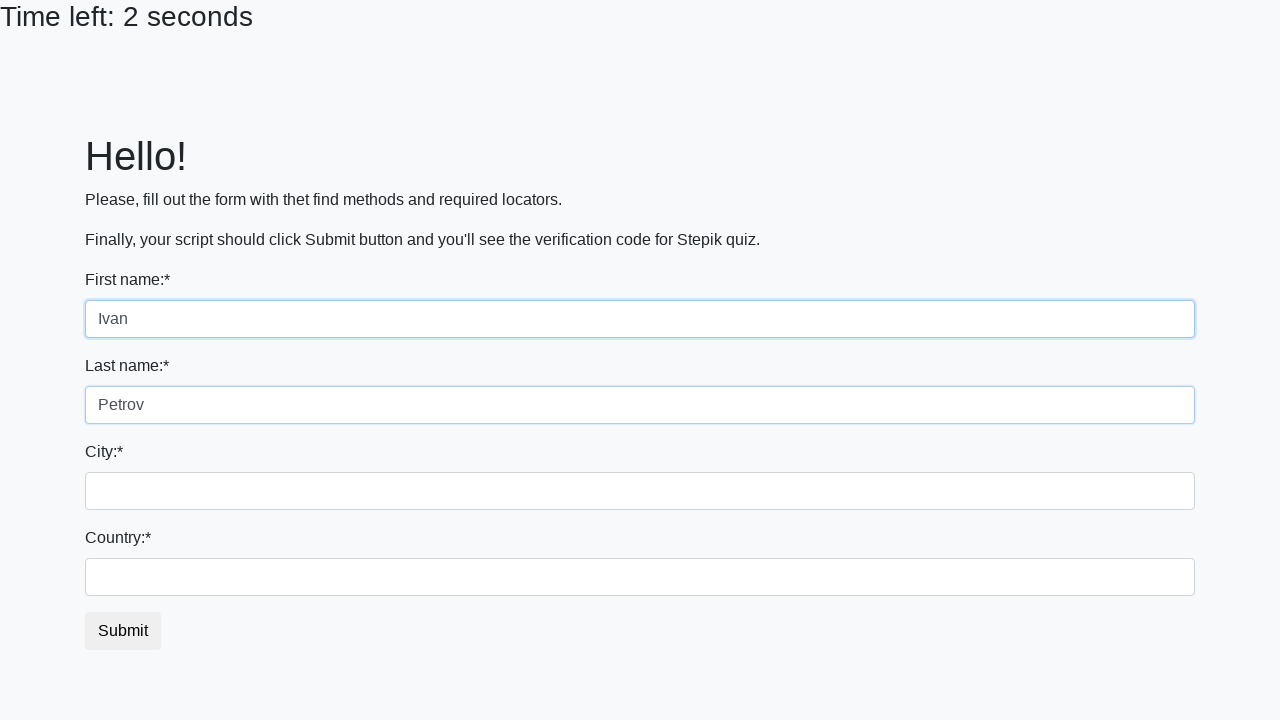

Filled in city field with 'Smolensk' on .form-control.city
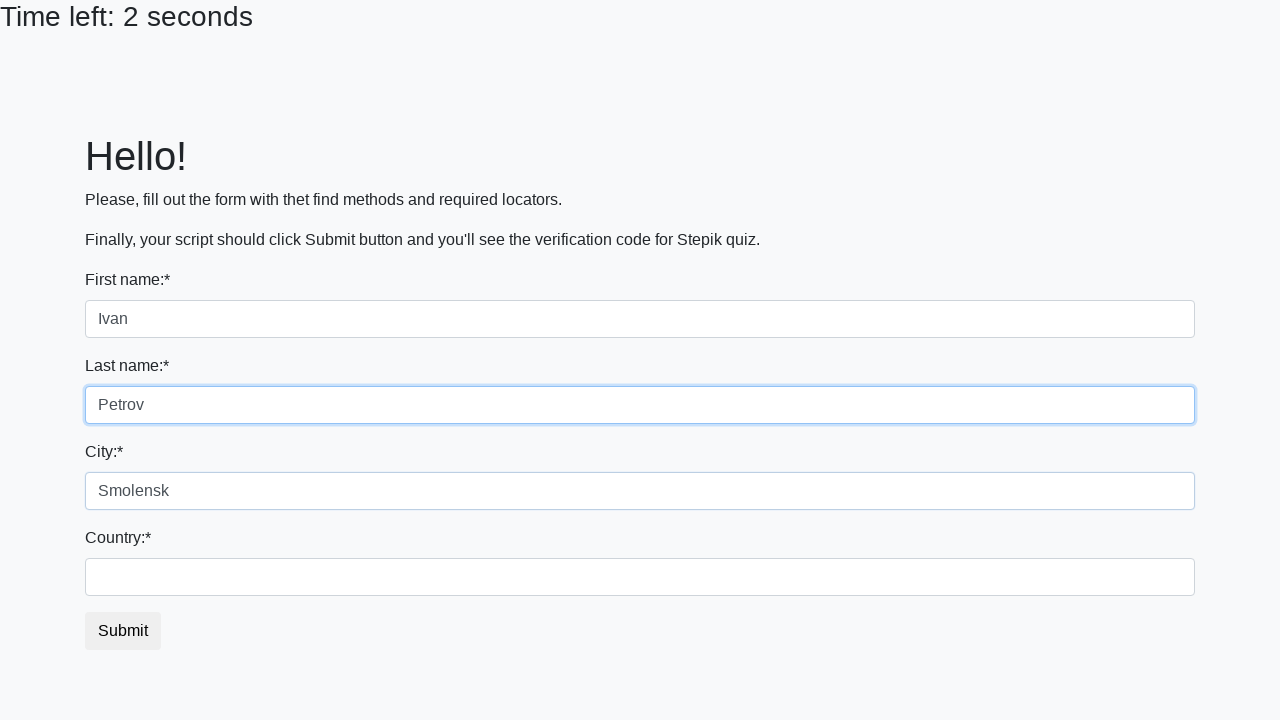

Filled in country field with 'Russia' on #country
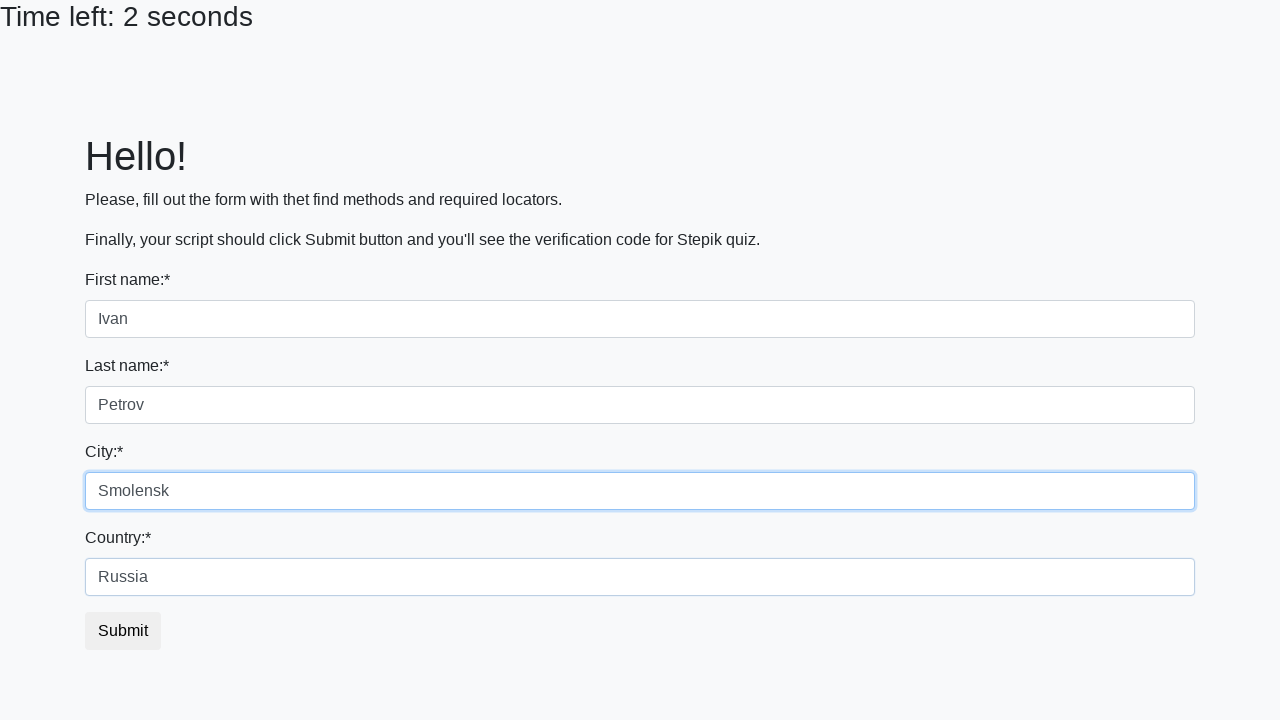

Clicked submit button to complete form submission at (123, 631) on button.btn
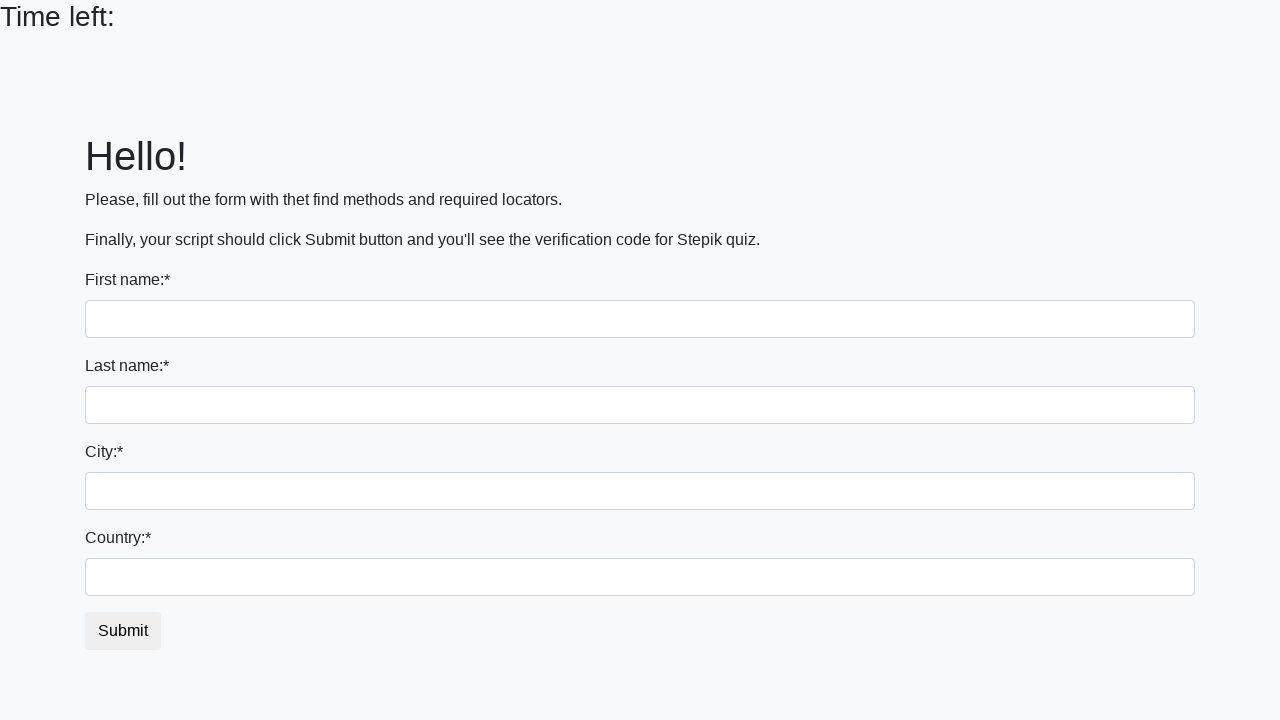

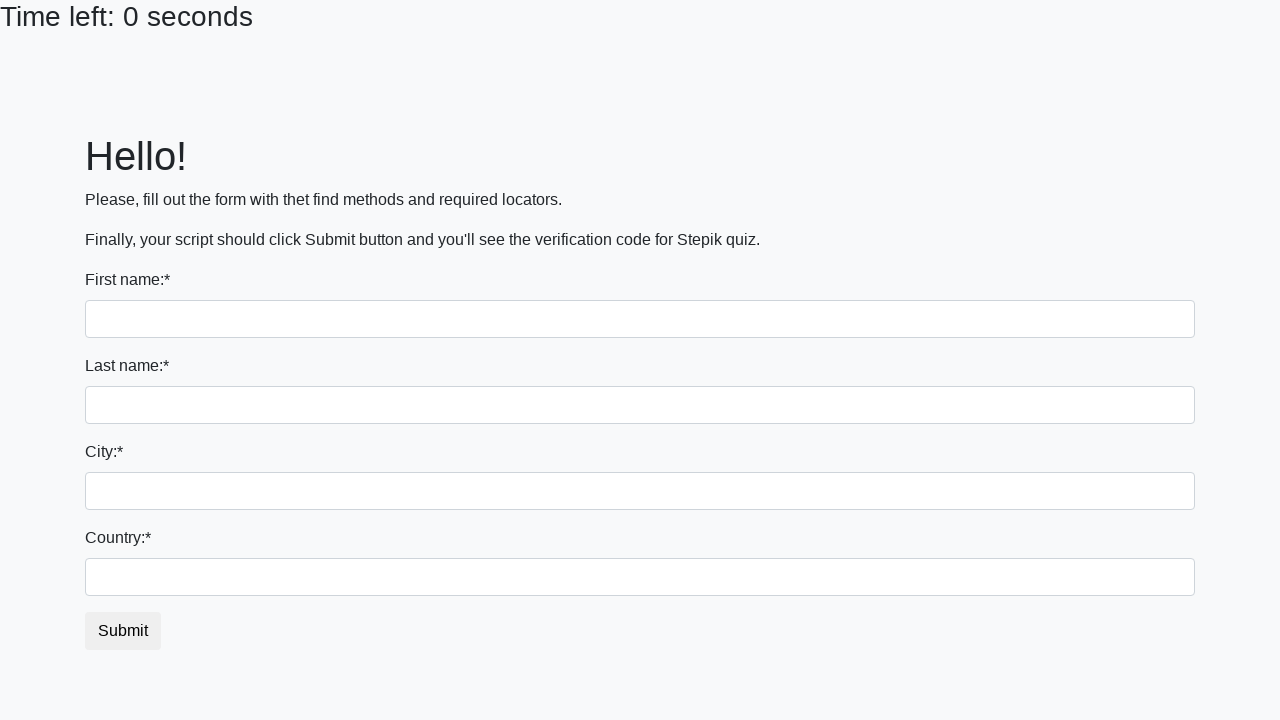